Tests the theme toggle functionality by clicking the moon emoji button to switch theme mode

Starting URL: https://foodcelebrator.onrender.com/

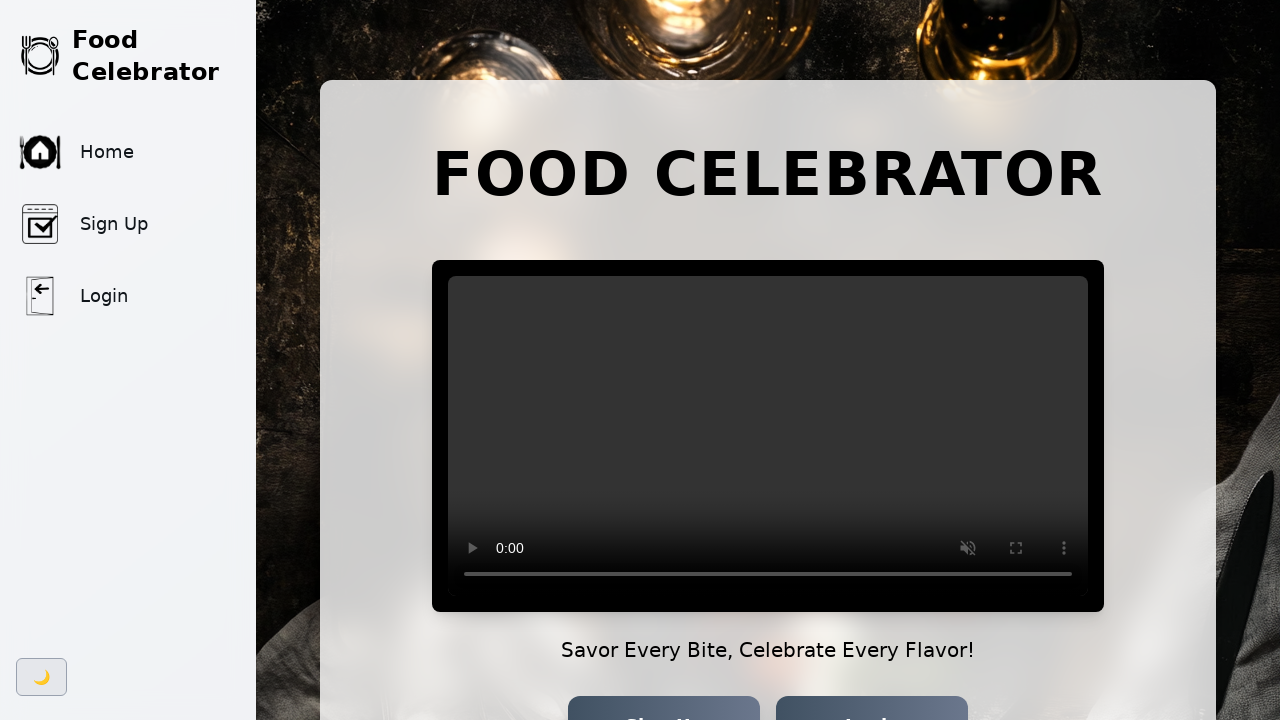

Waited for moon emoji theme toggle button to be visible
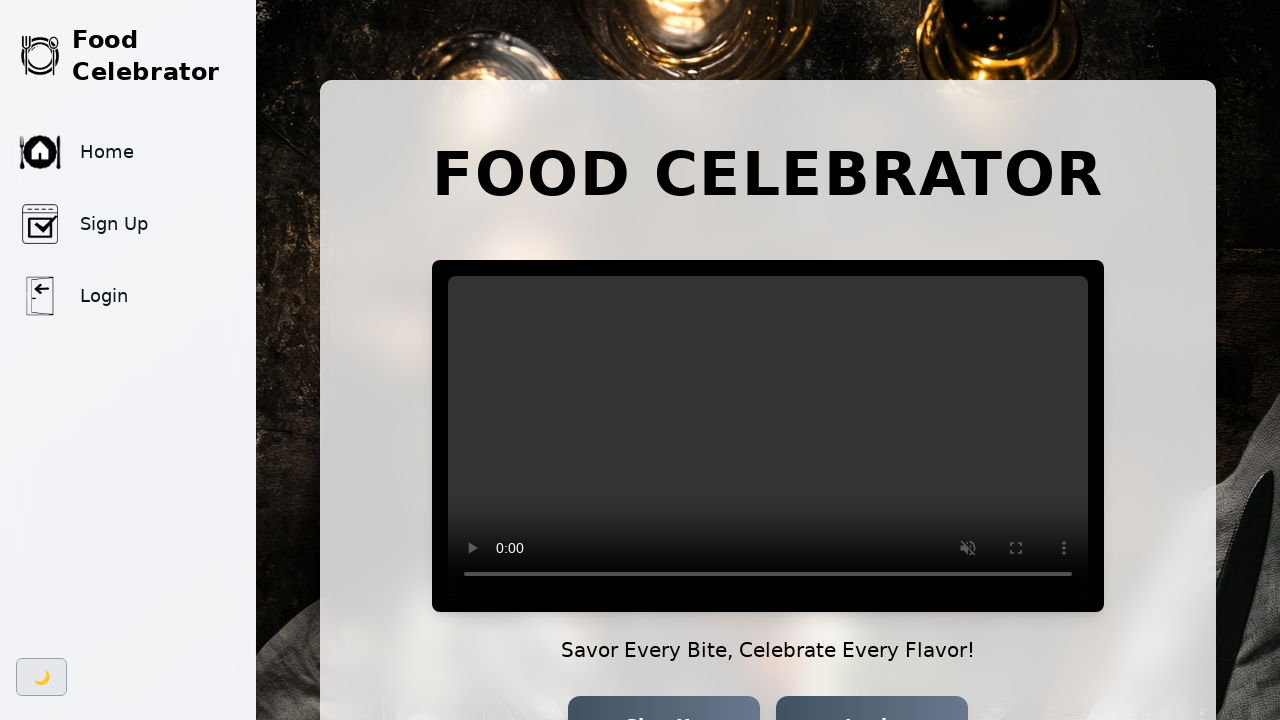

Clicked moon emoji button to toggle theme mode at (42, 677) on button:has-text("🌙")
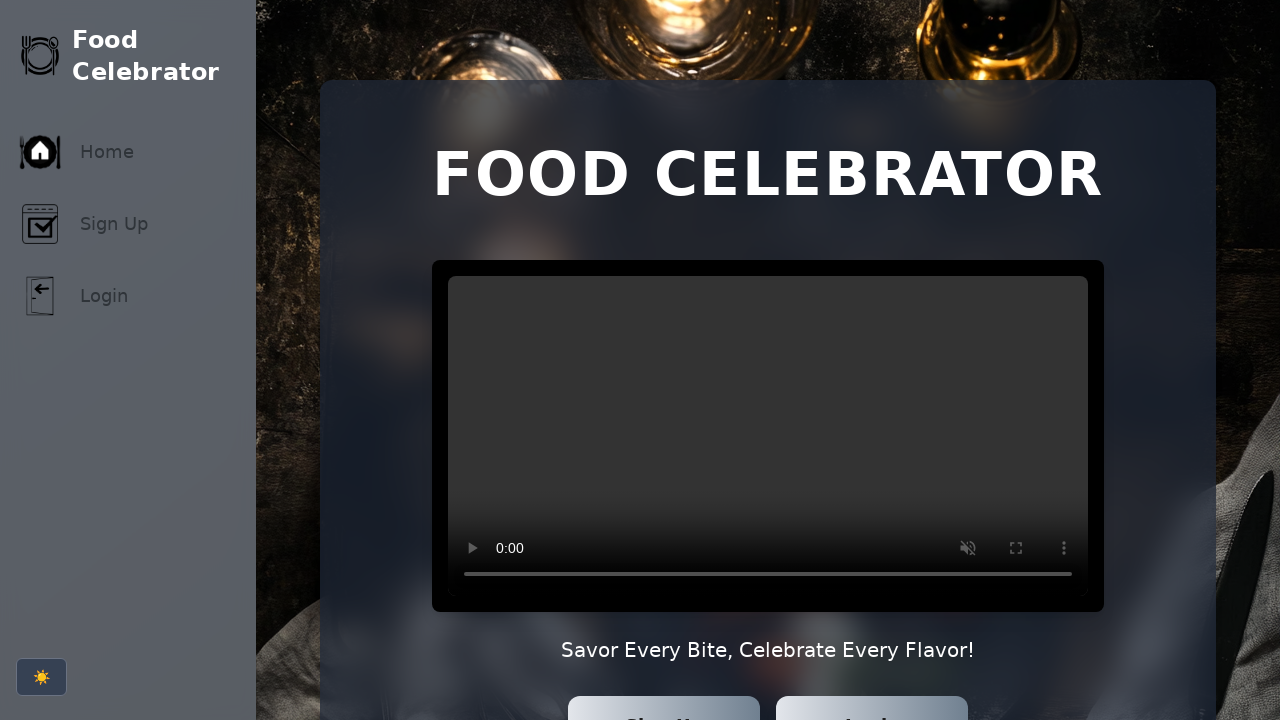

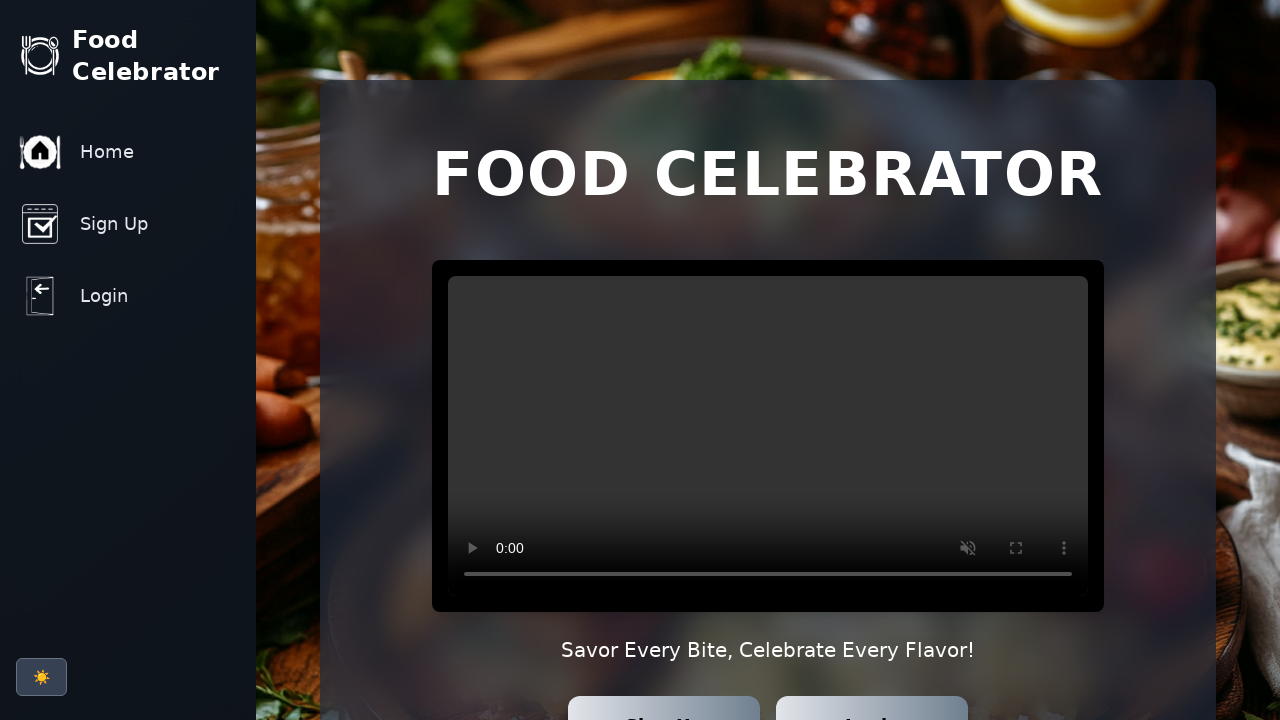